Tests clicking on a hobby checkbox in a practice form by clicking its label element

Starting URL: https://demoqa.com/automation-practice-form

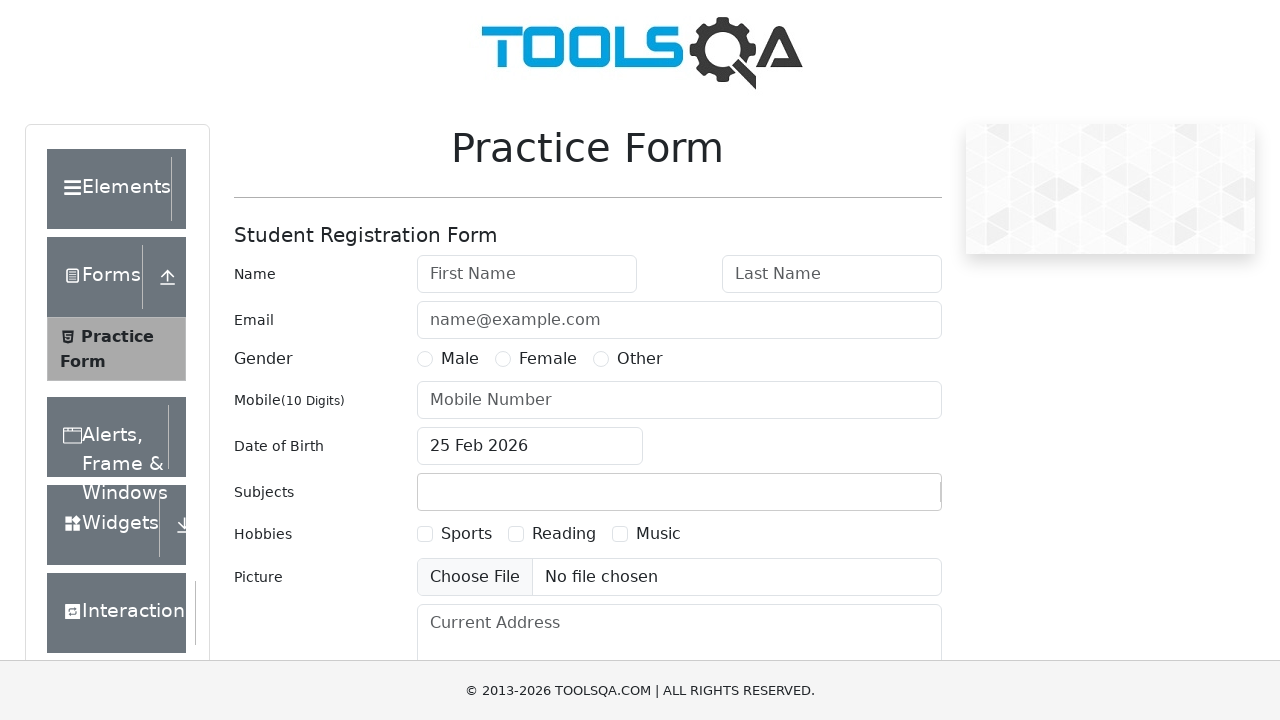

Scrolled down 300 pixels to view hobbies section
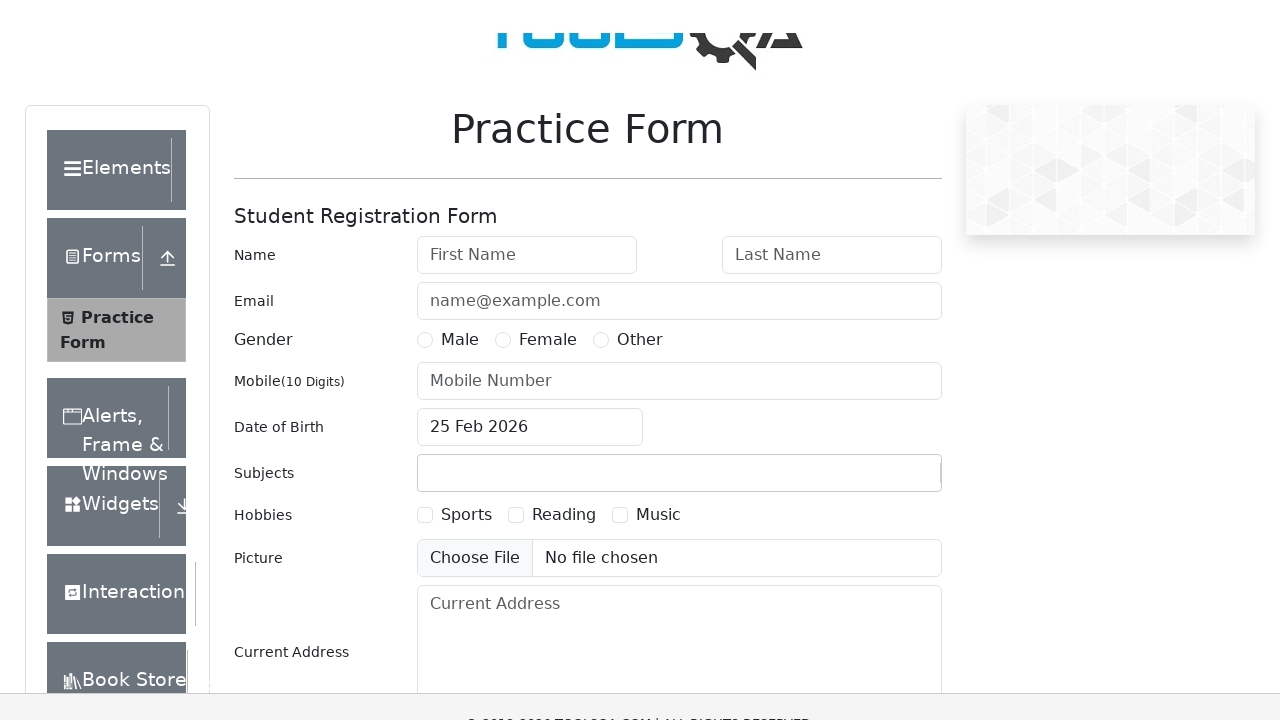

Clicked Sports hobby checkbox label at (466, 234) on label[for='hobbies-checkbox-1']
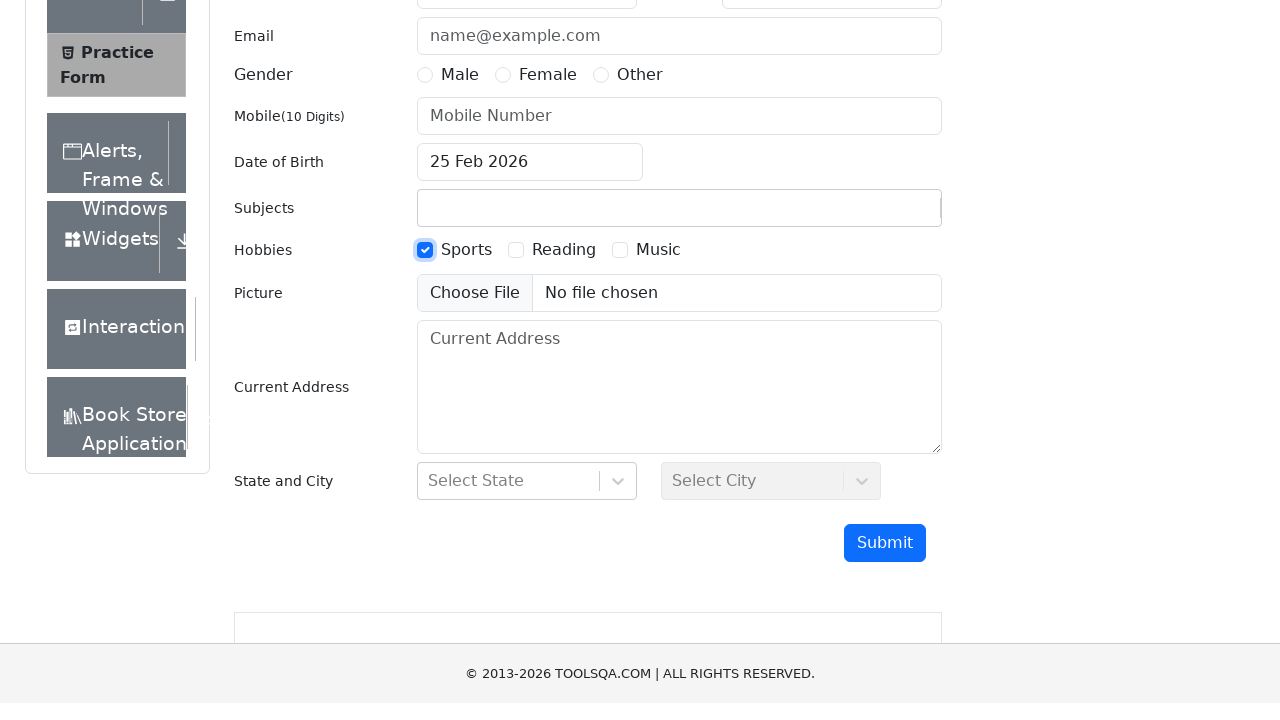

Verified Sports checkbox state
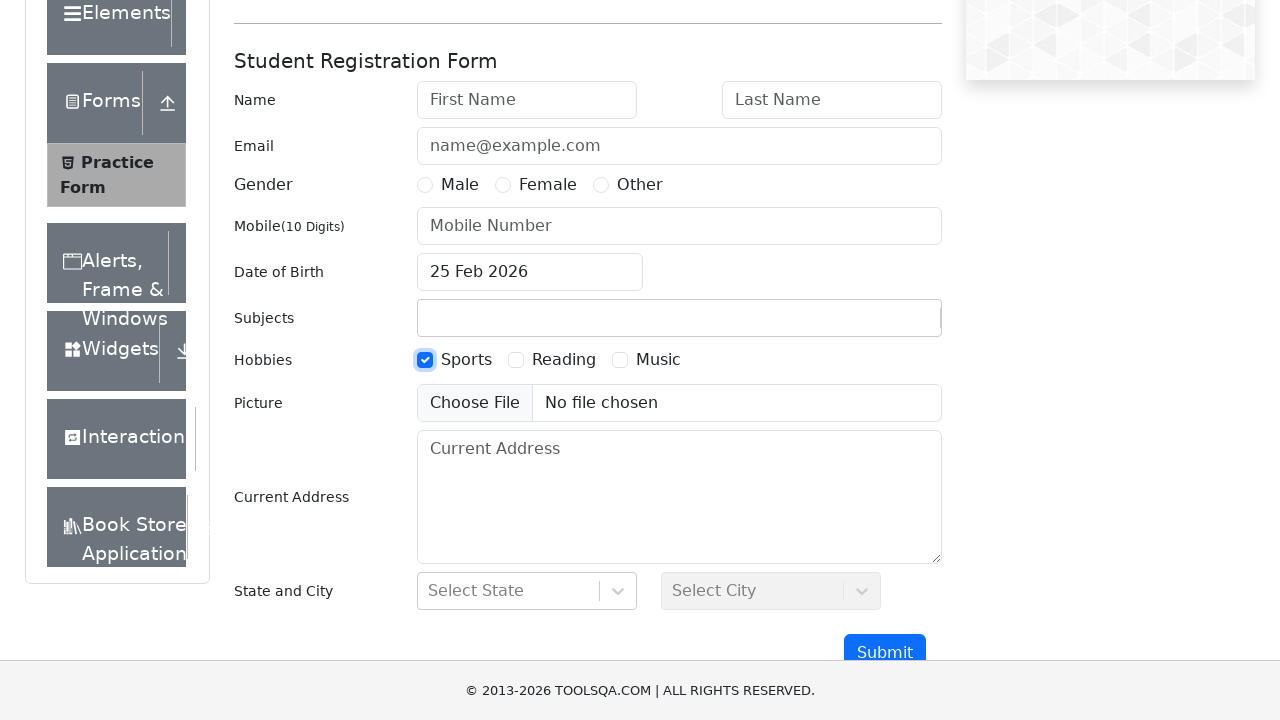

Assertion passed: Sports checkbox is selected
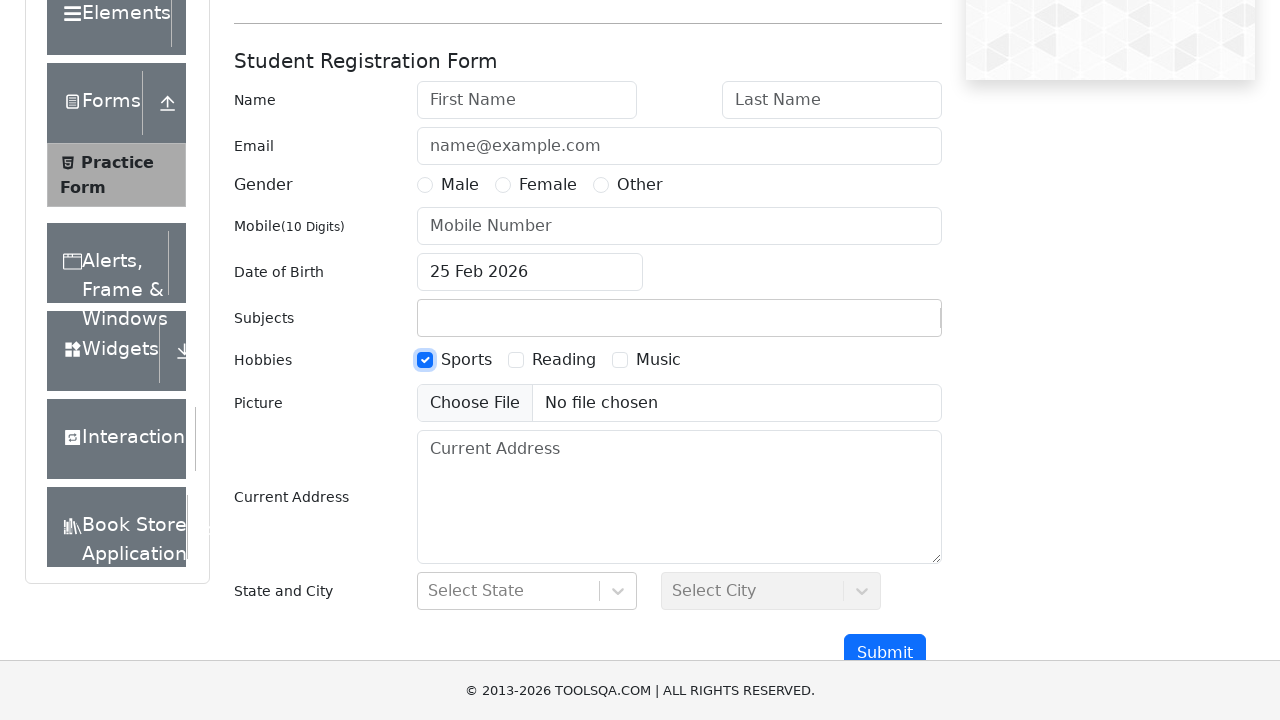

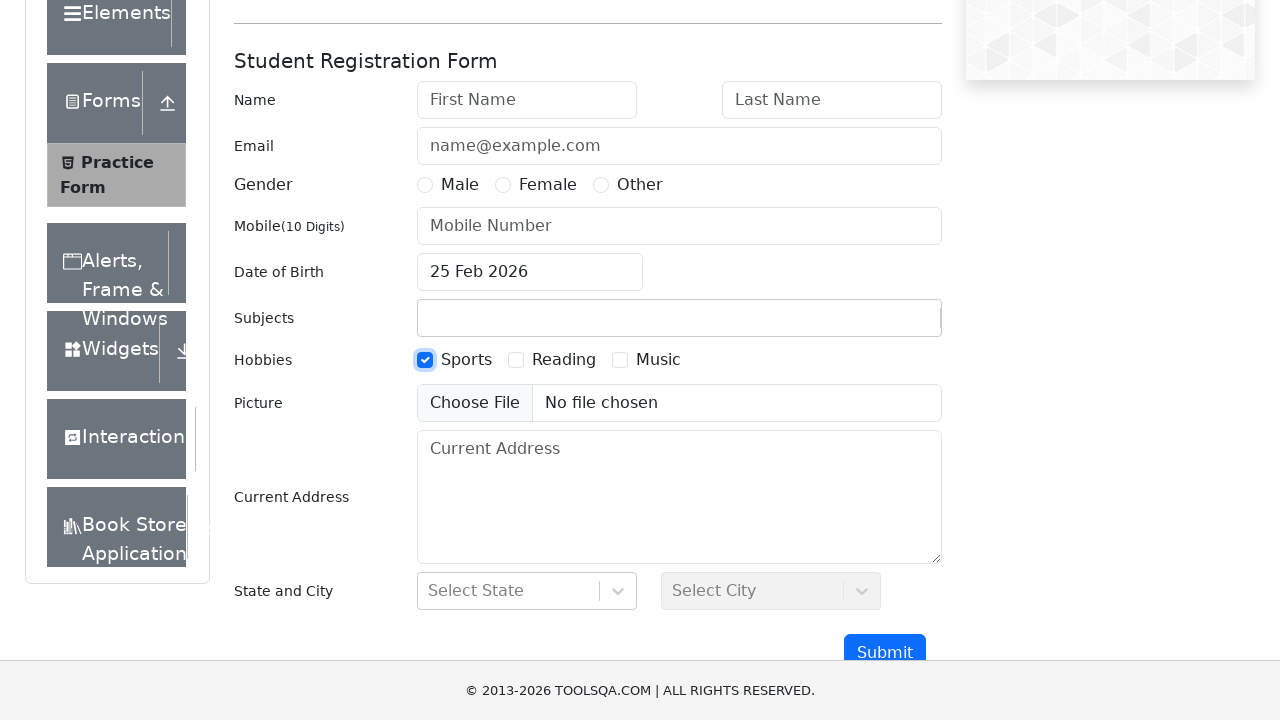